Navigates to Flipkart homepage and verifies the page loads by checking the title is available

Starting URL: https://flipkart.com

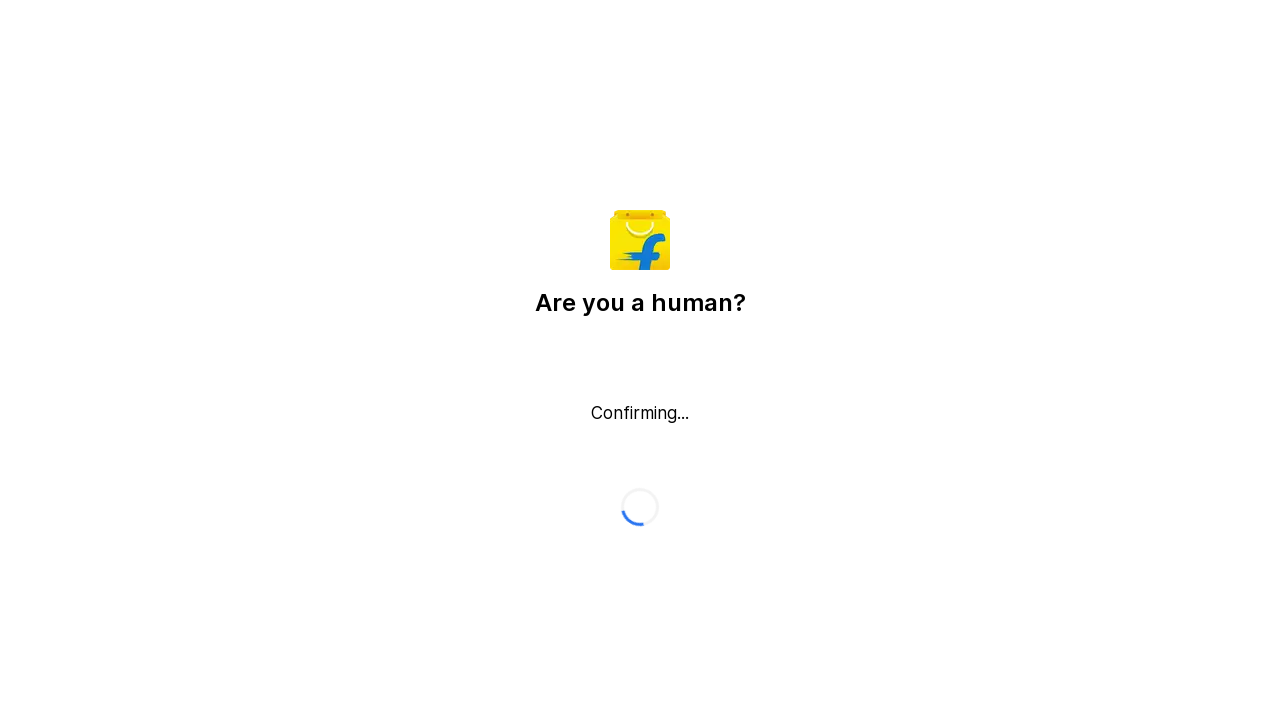

Navigated to Flipkart homepage
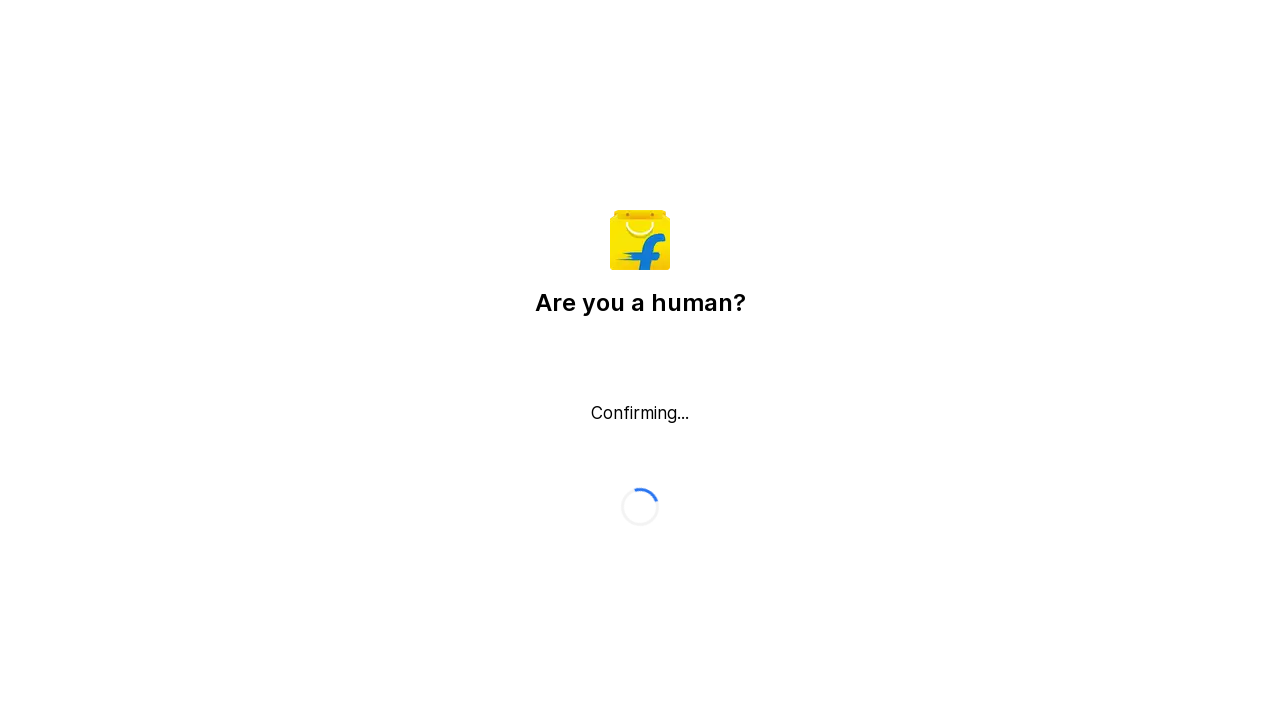

Page DOM content fully loaded
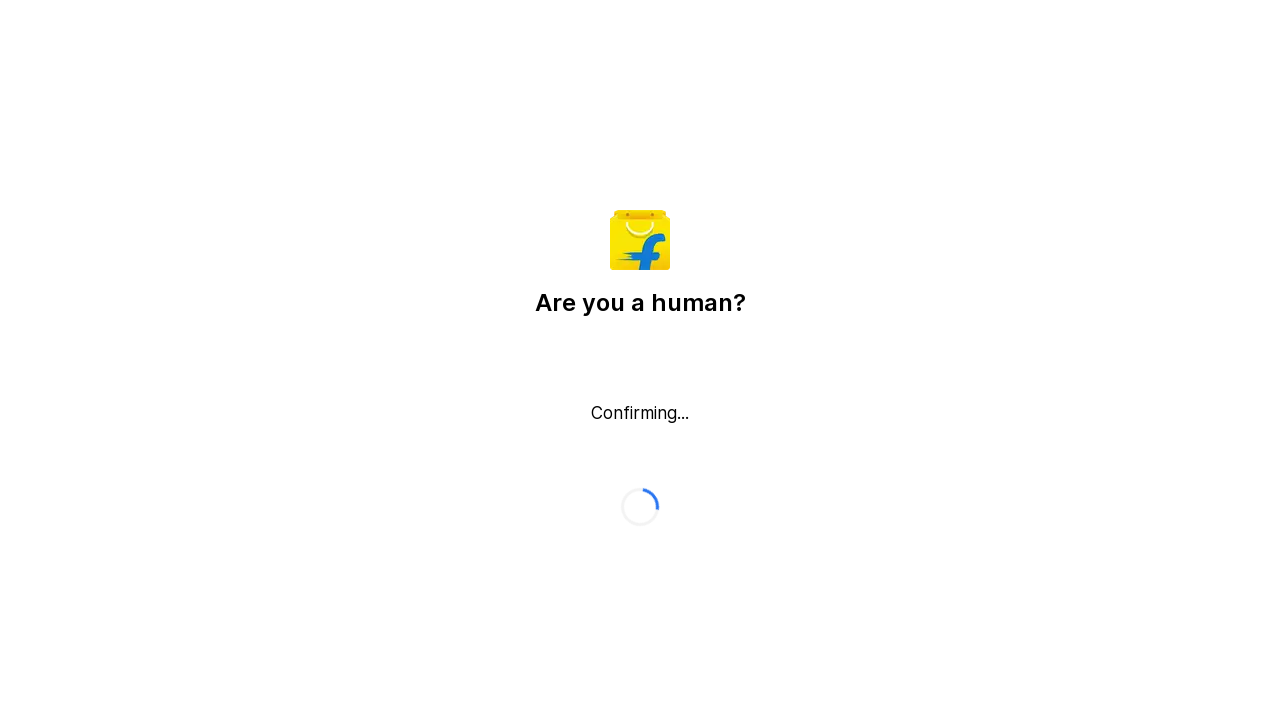

Retrieved page title: Flipkart reCAPTCHA
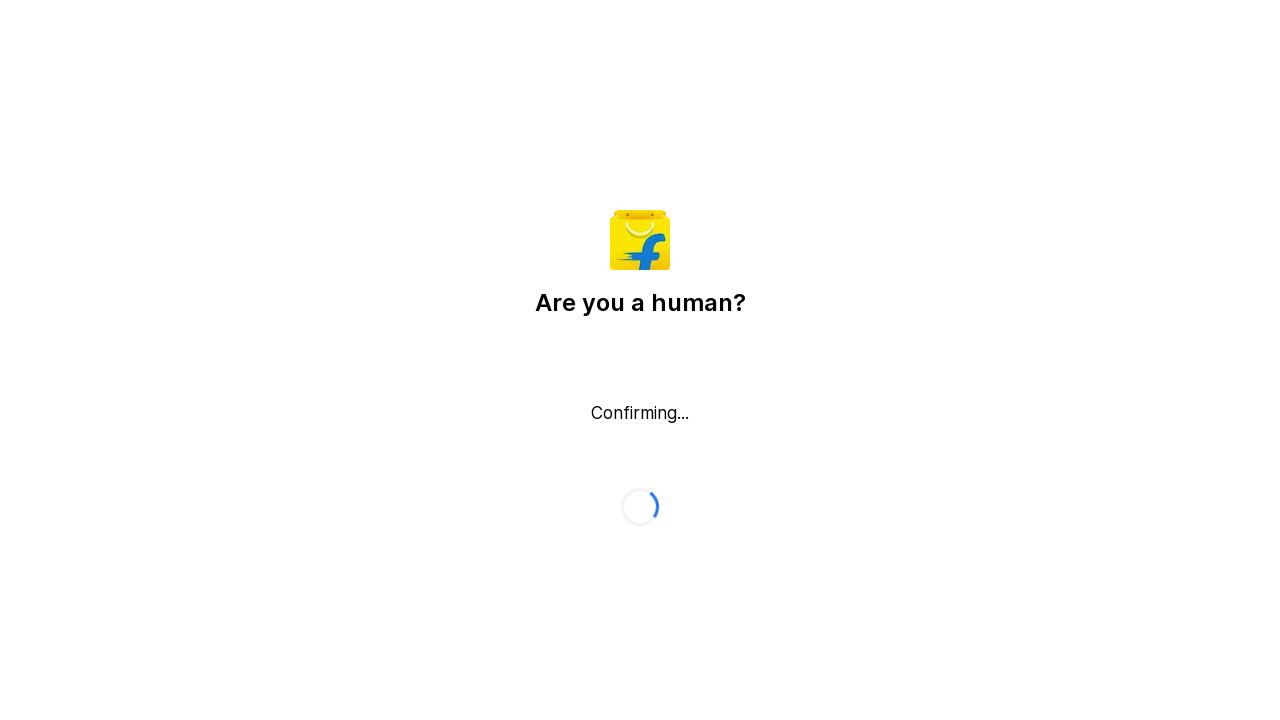

Verified page title is not empty
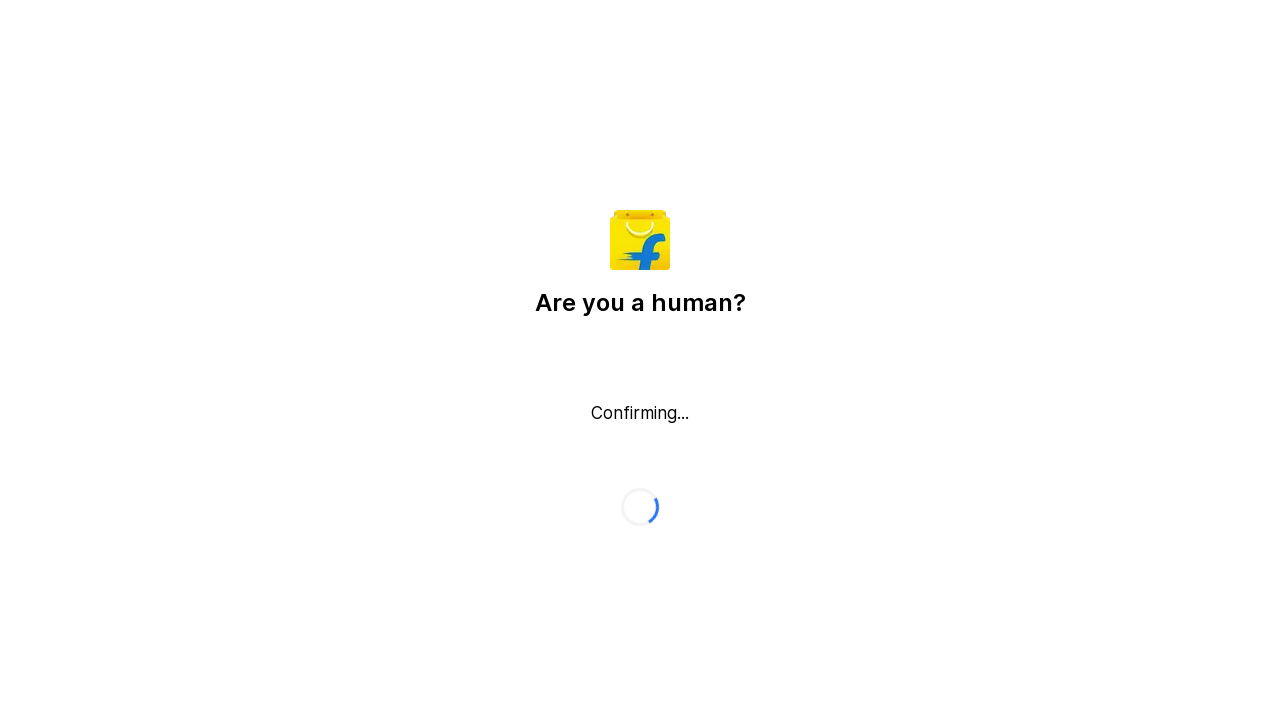

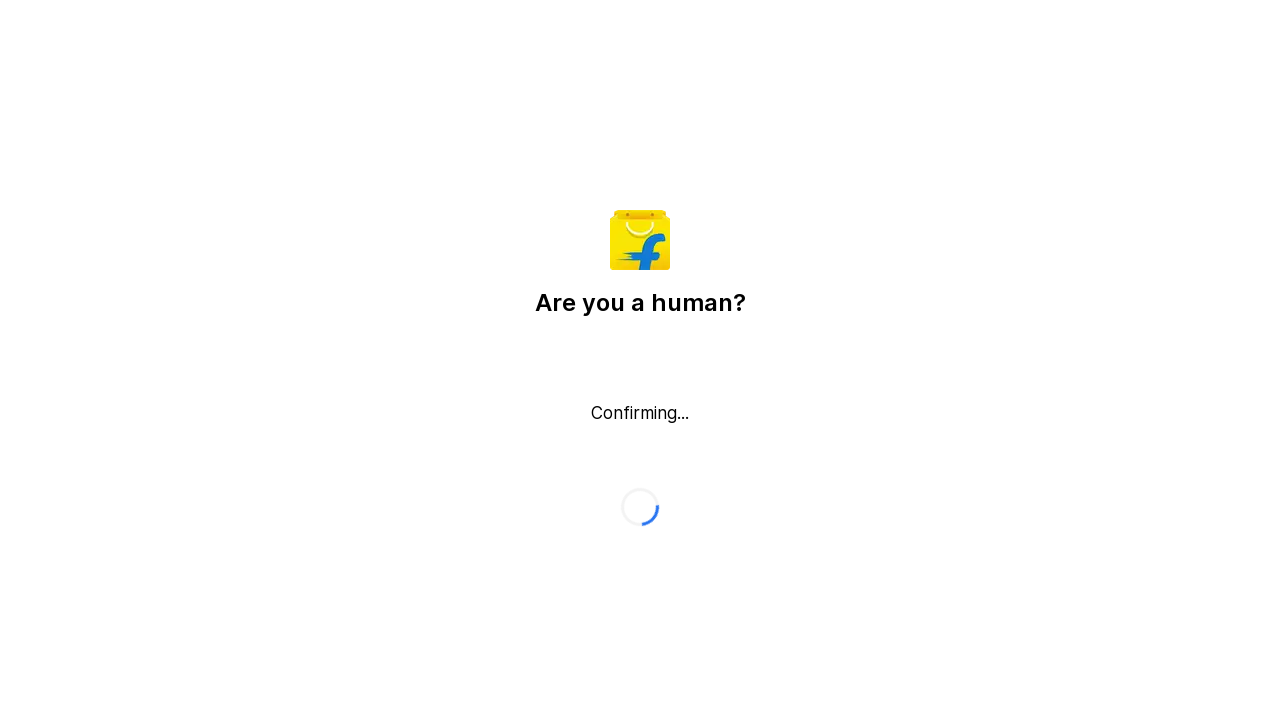